Tests dropdown functionality by selecting different options and verifying the selection state

Starting URL: https://the-internet.herokuapp.com/dropdown

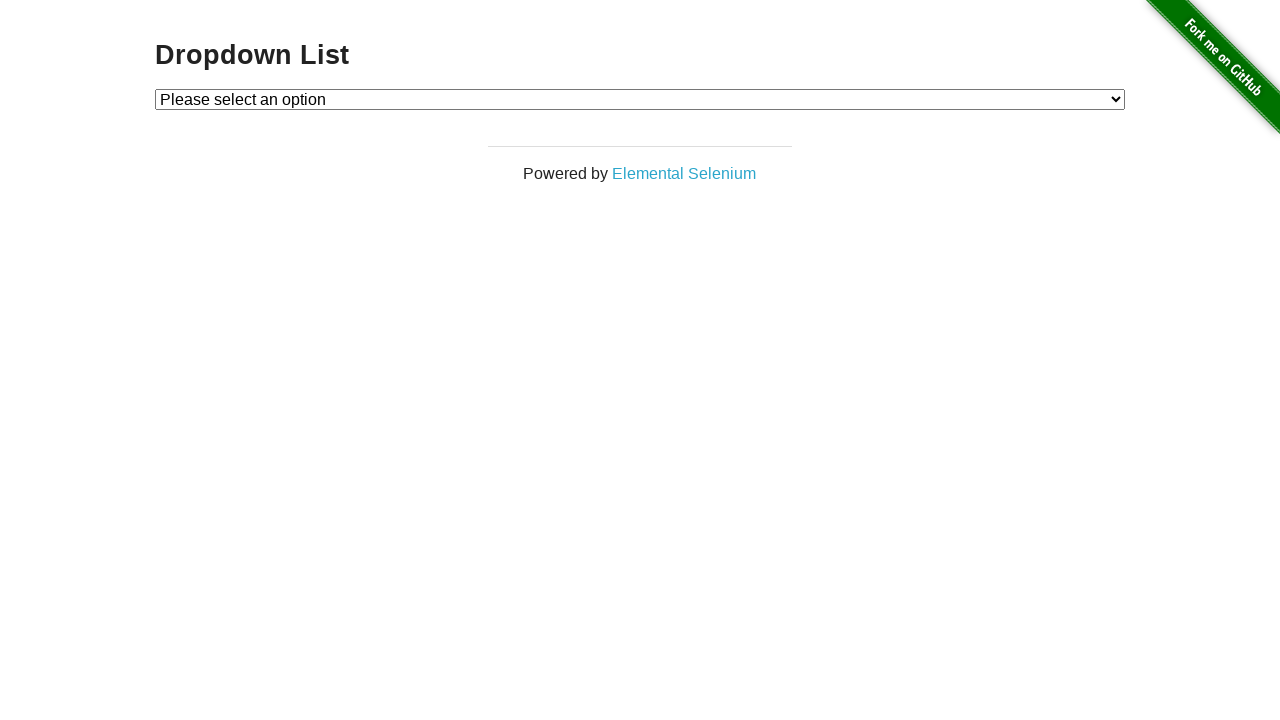

Dropdown element loaded and ready
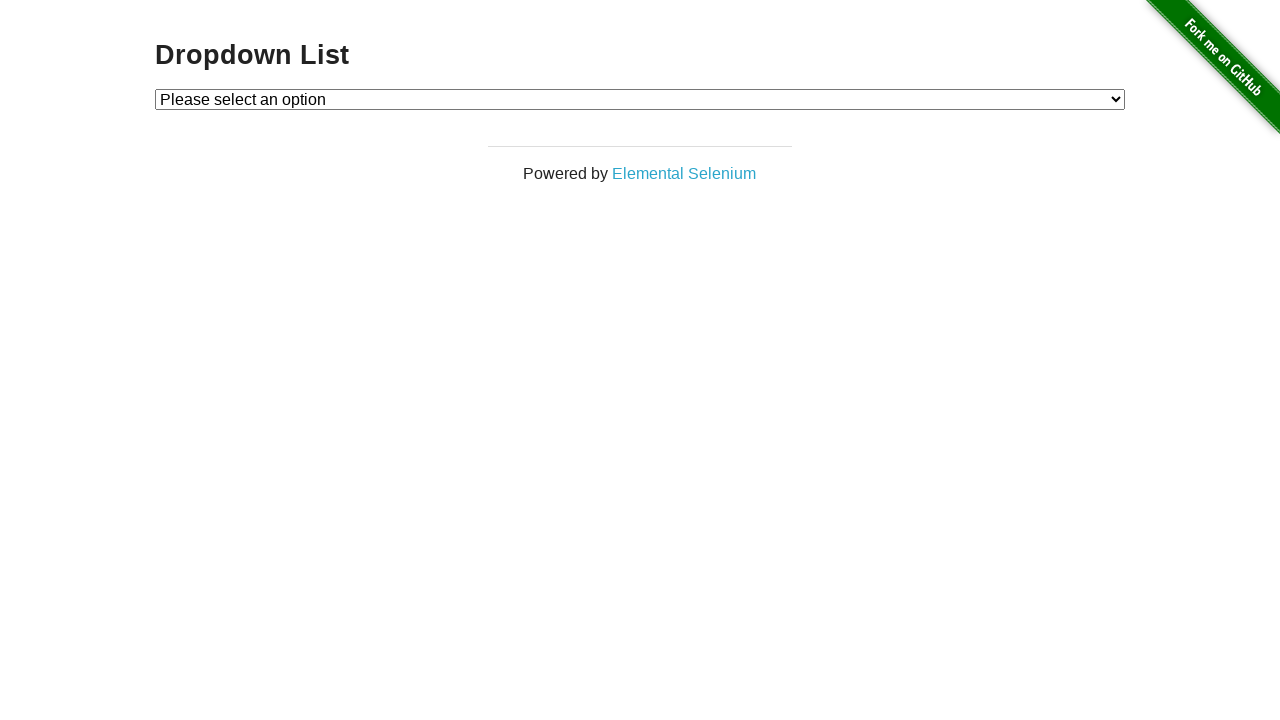

Selected Option 1 from dropdown on #dropdown
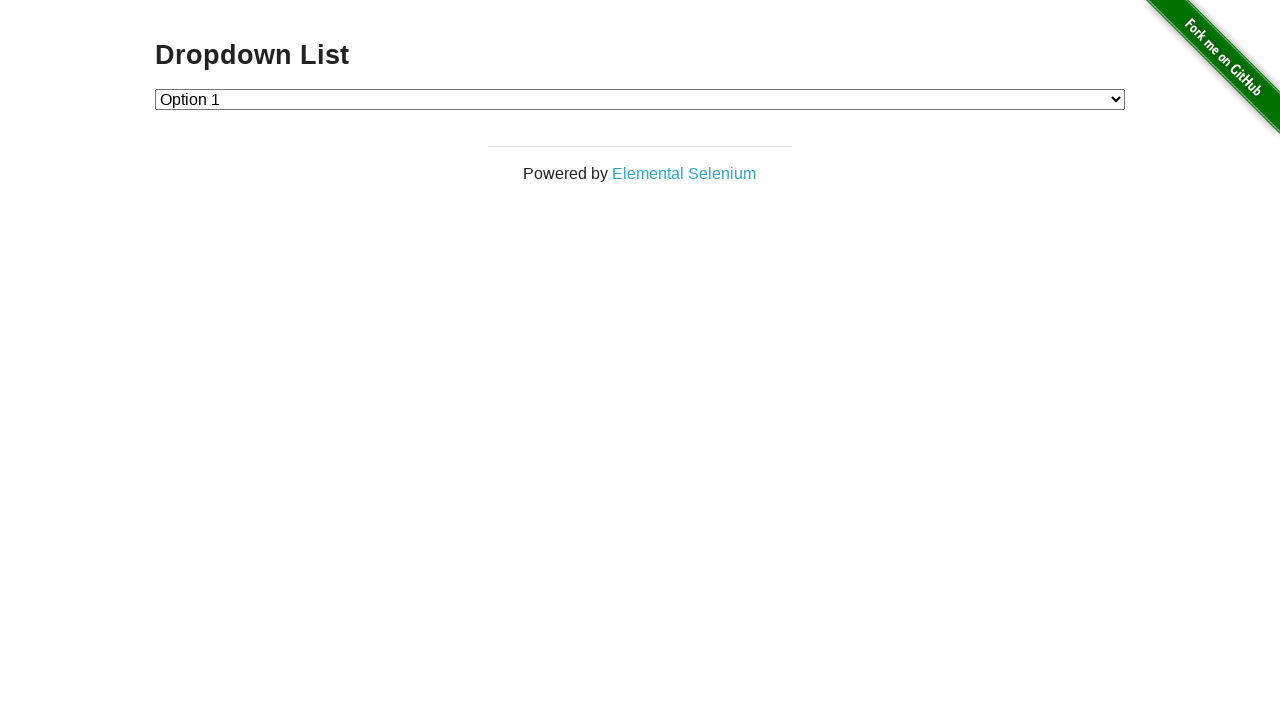

Selected Option 2 from dropdown on #dropdown
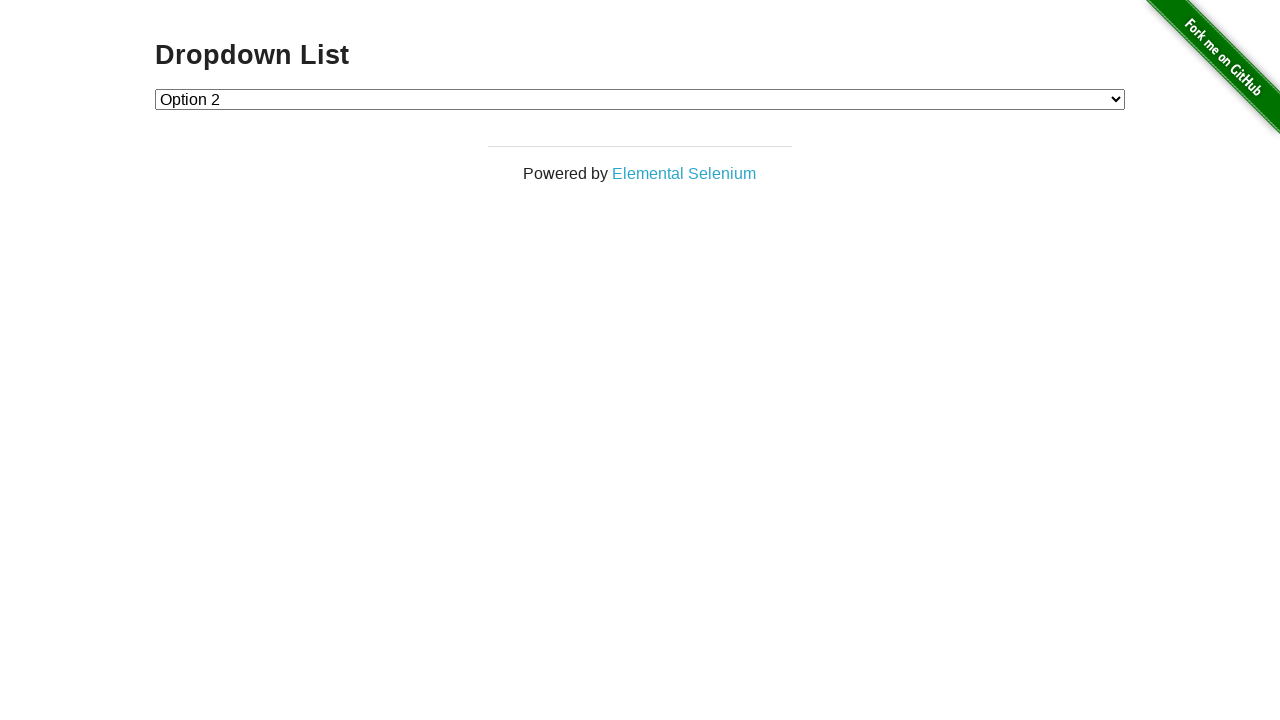

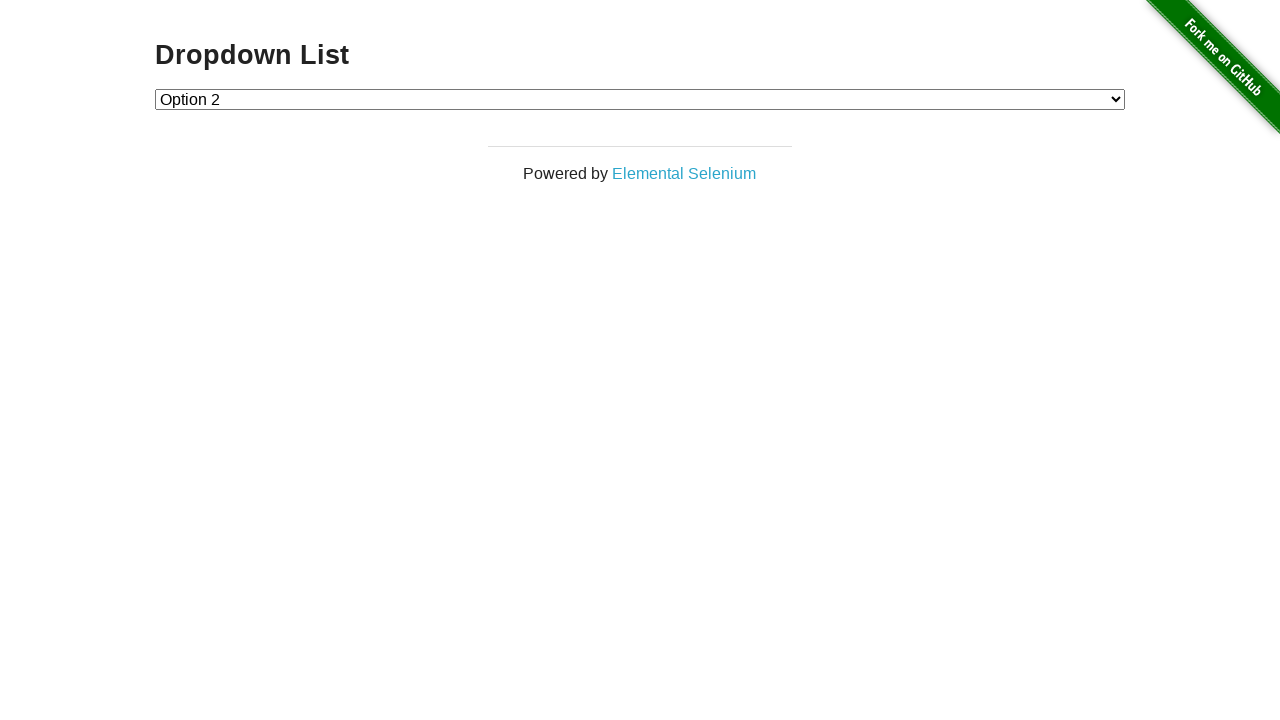